Waits for a specific price to appear, then books a house by solving a mathematical challenge and submitting the answer

Starting URL: http://suninjuly.github.io/explicit_wait2.html

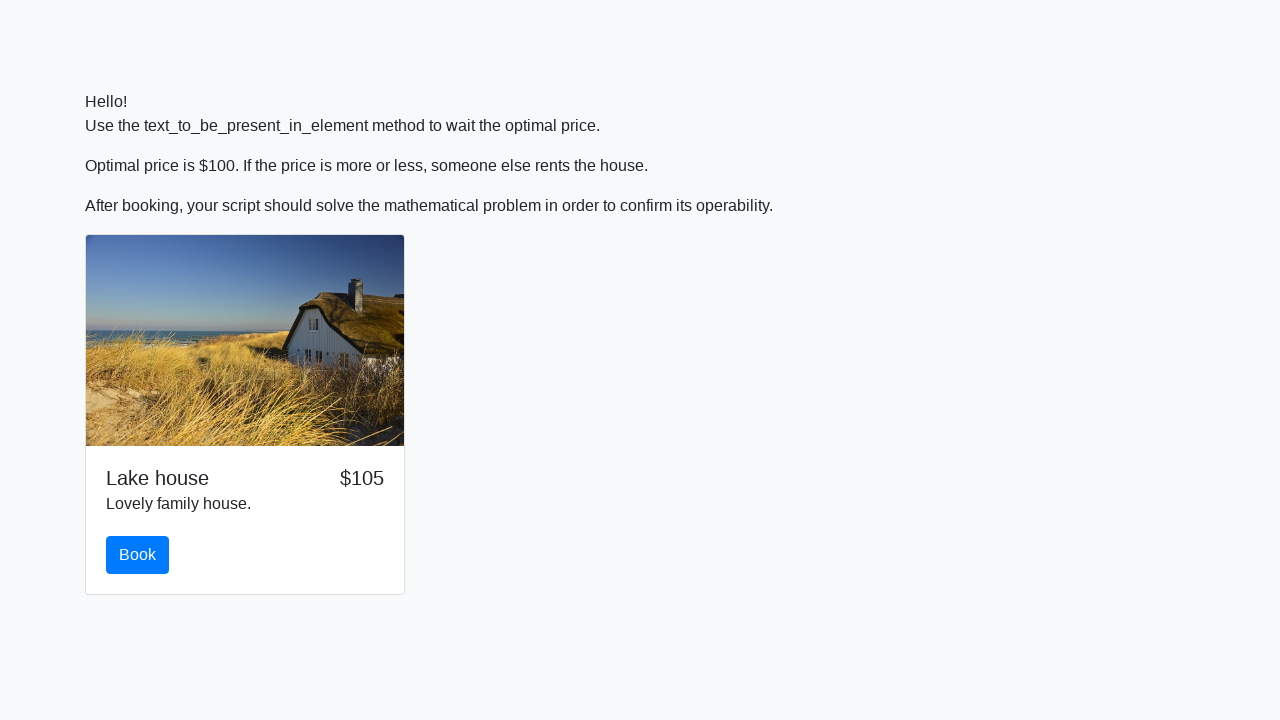

Waited for price to display as $100
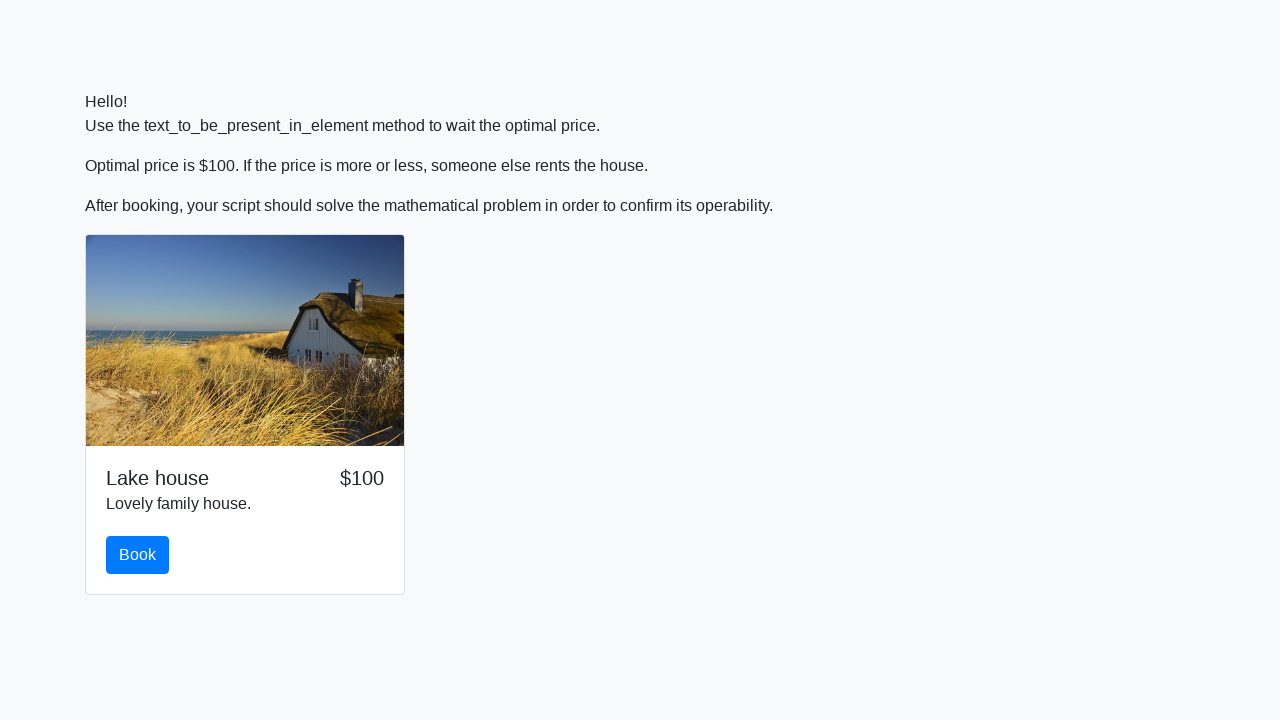

Clicked the book button at (138, 555) on #book
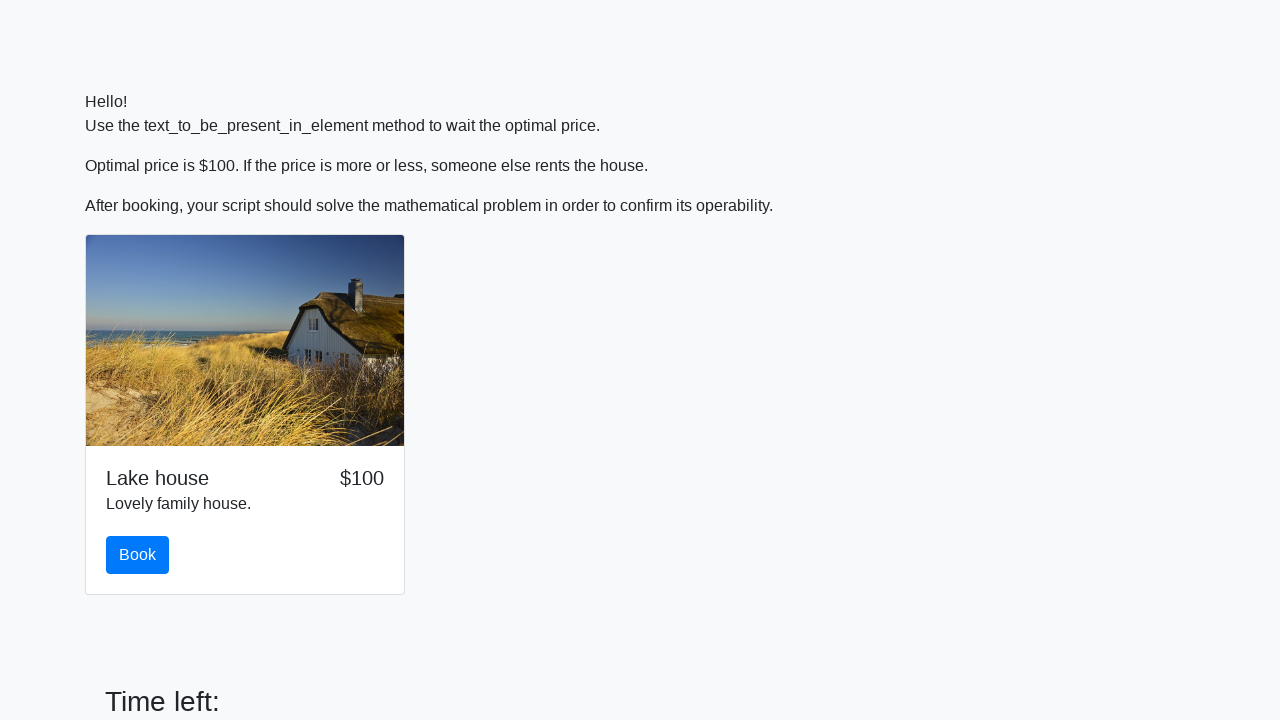

Retrieved input value for calculation: 683
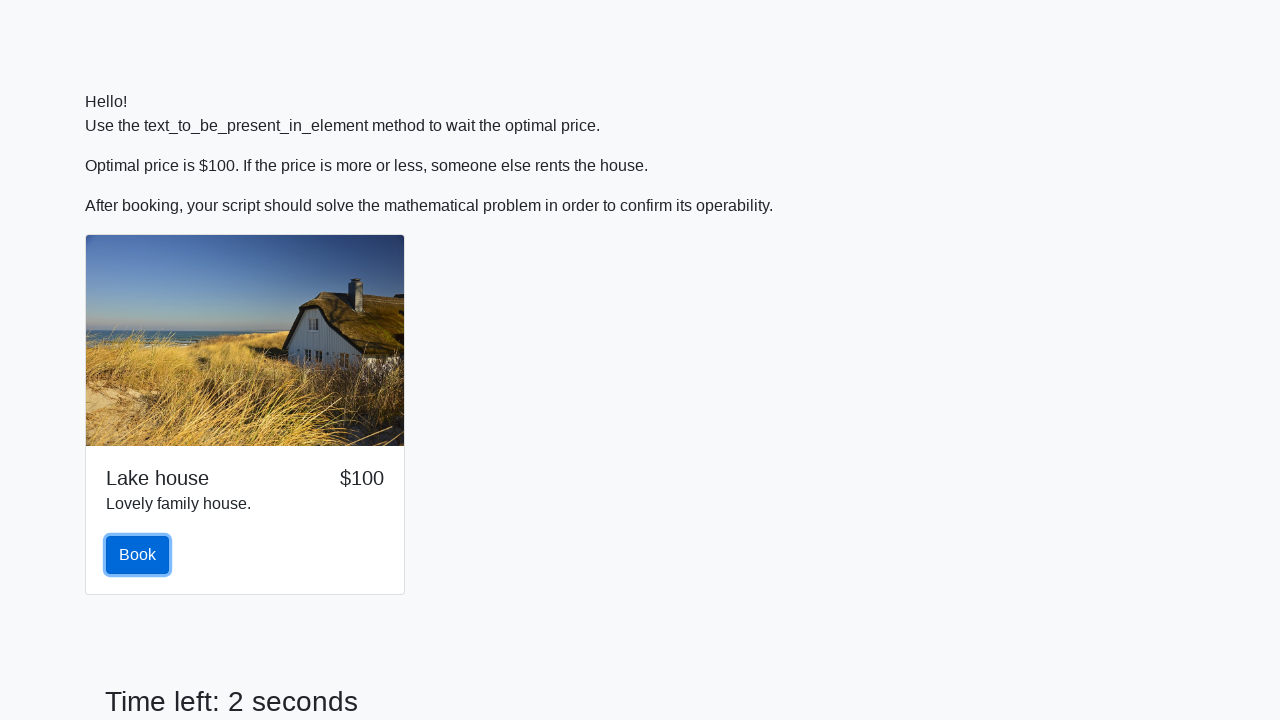

Calculated mathematical result: 2.4403208511783547
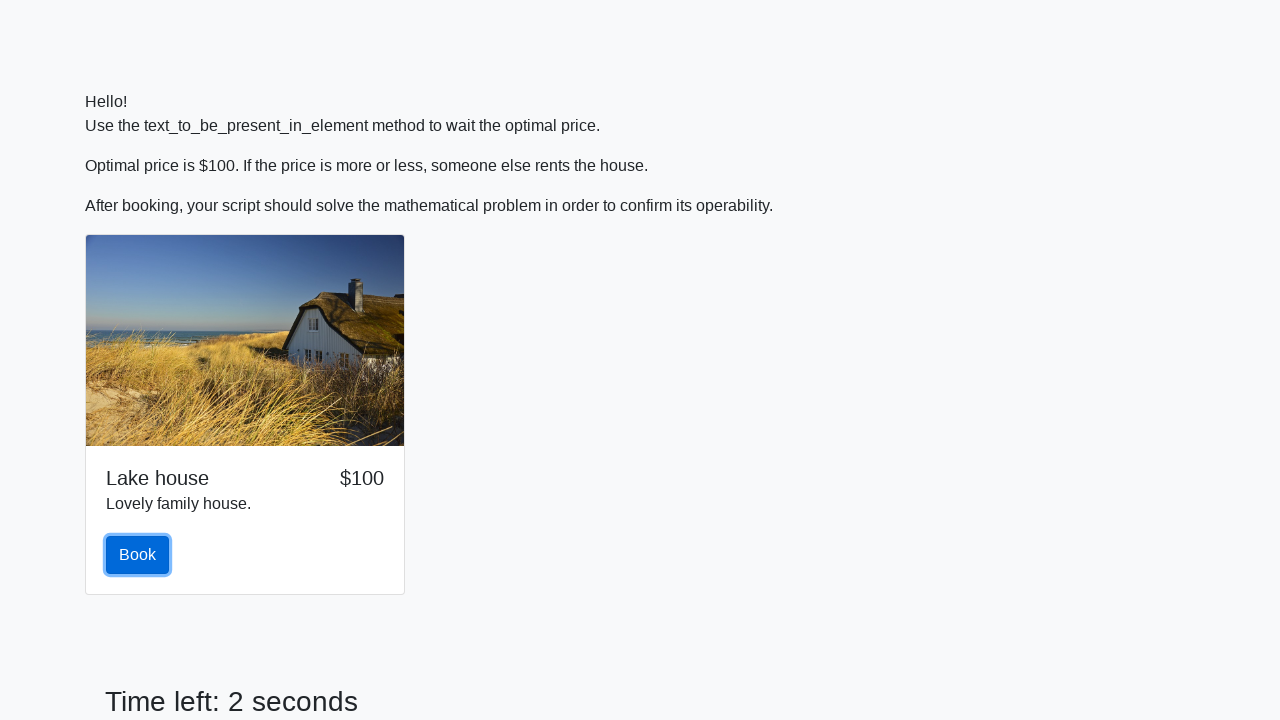

Filled in the calculated answer on #answer
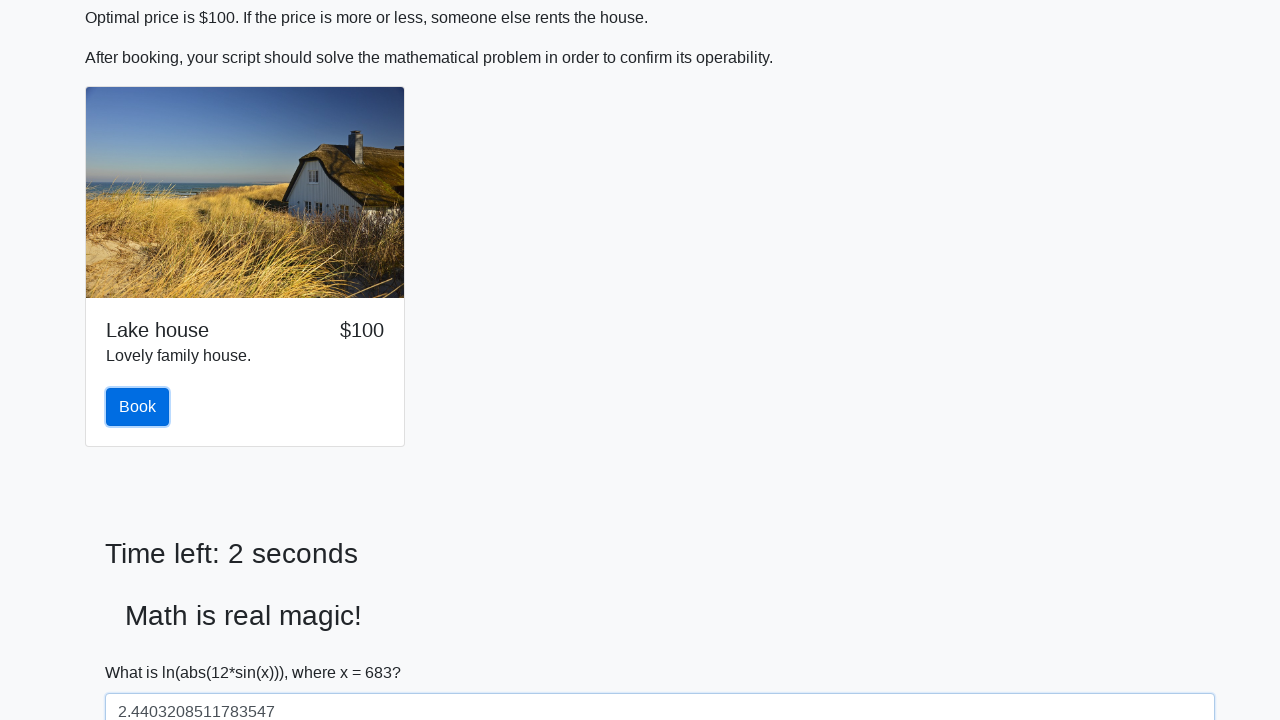

Submitted the mathematical challenge solution at (143, 651) on #solve
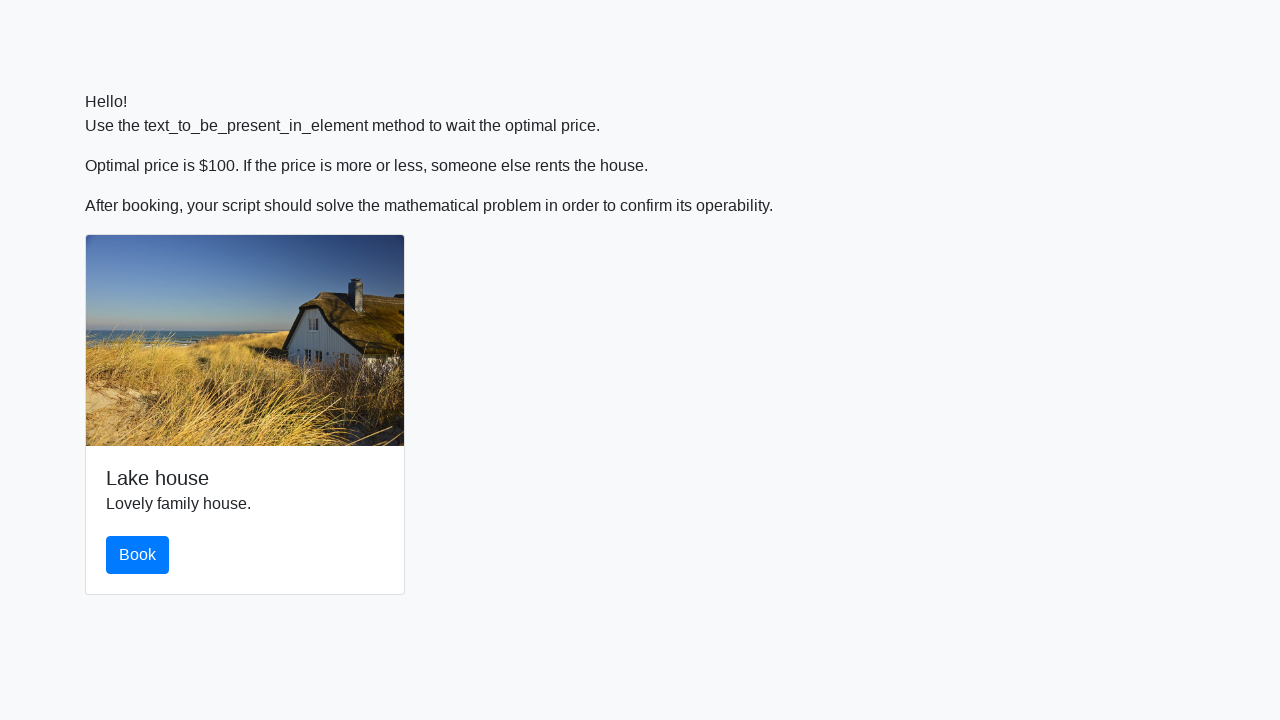

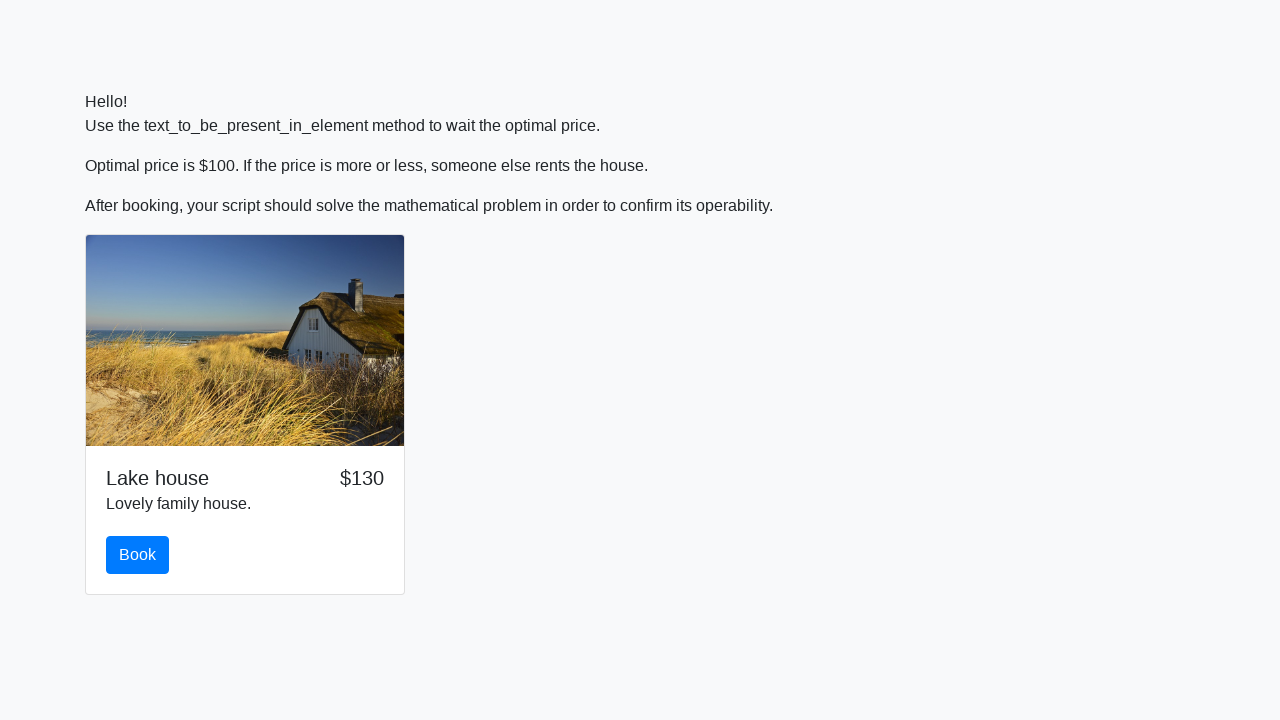